Tests e-commerce checkout flow by searching for products, adding Cashews to cart, and proceeding through checkout to place order

Starting URL: https://rahulshettyacademy.com/seleniumPractise/#/

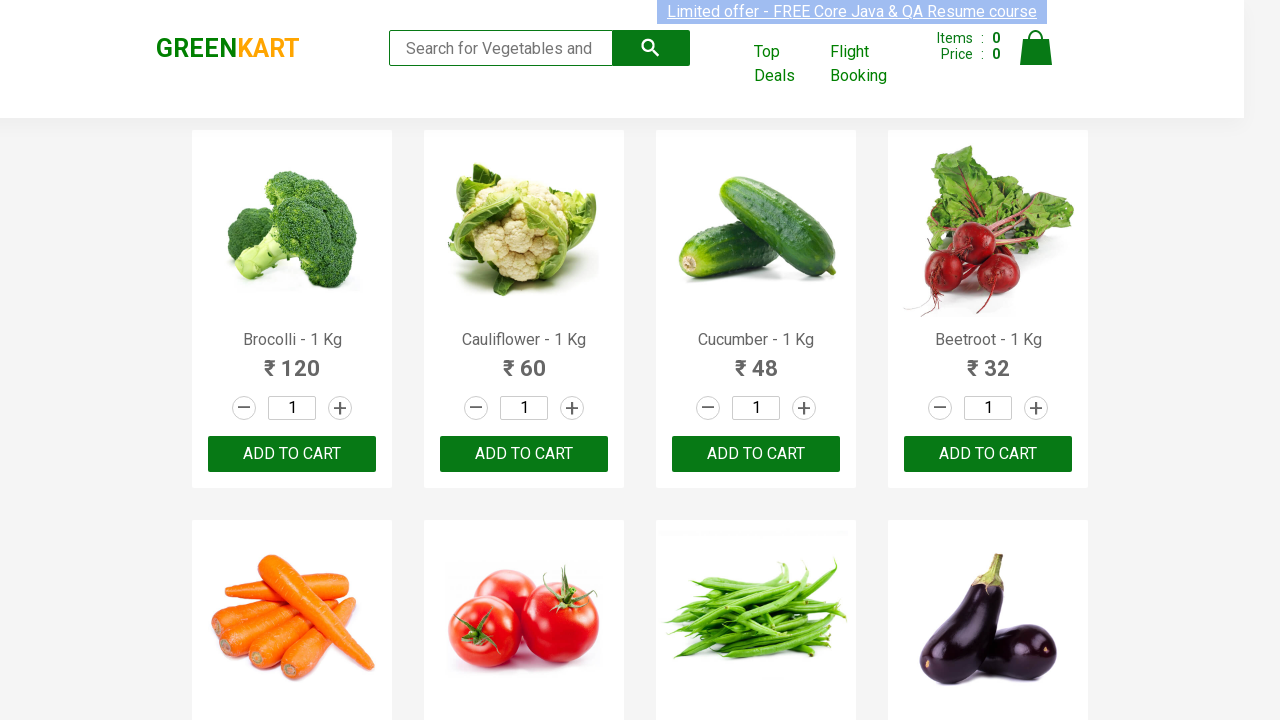

Navigated to e-commerce practice website
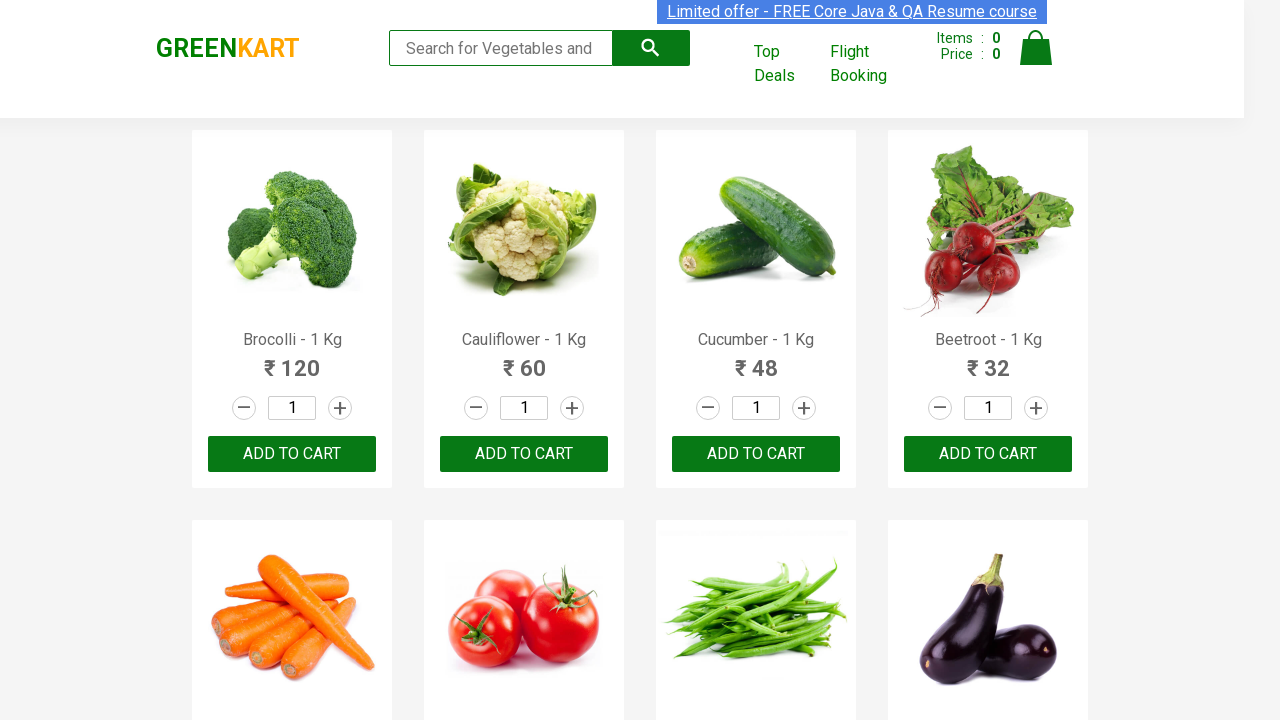

Filled search field with 'Ca' to find Cashews on .search-keyword
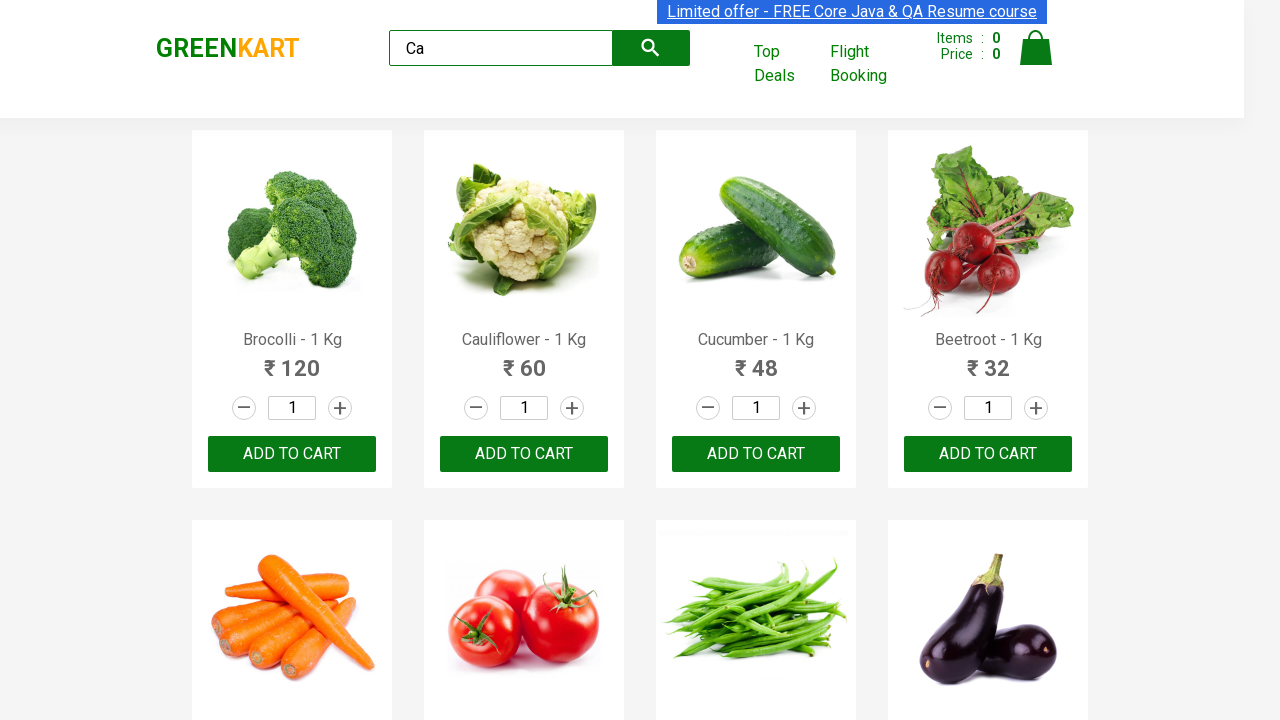

Waited for search results to load
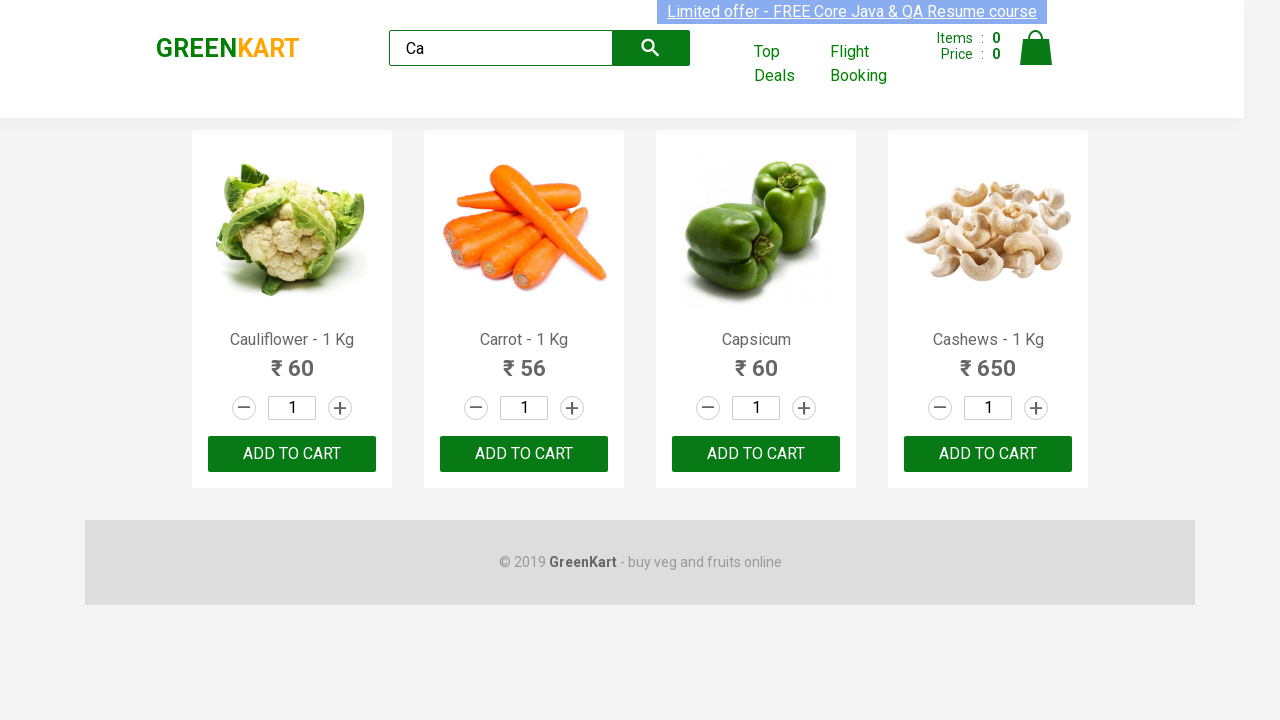

Found Cashews product and clicked 'Add to cart' button at (988, 454) on .products .product >> nth=3 >> button
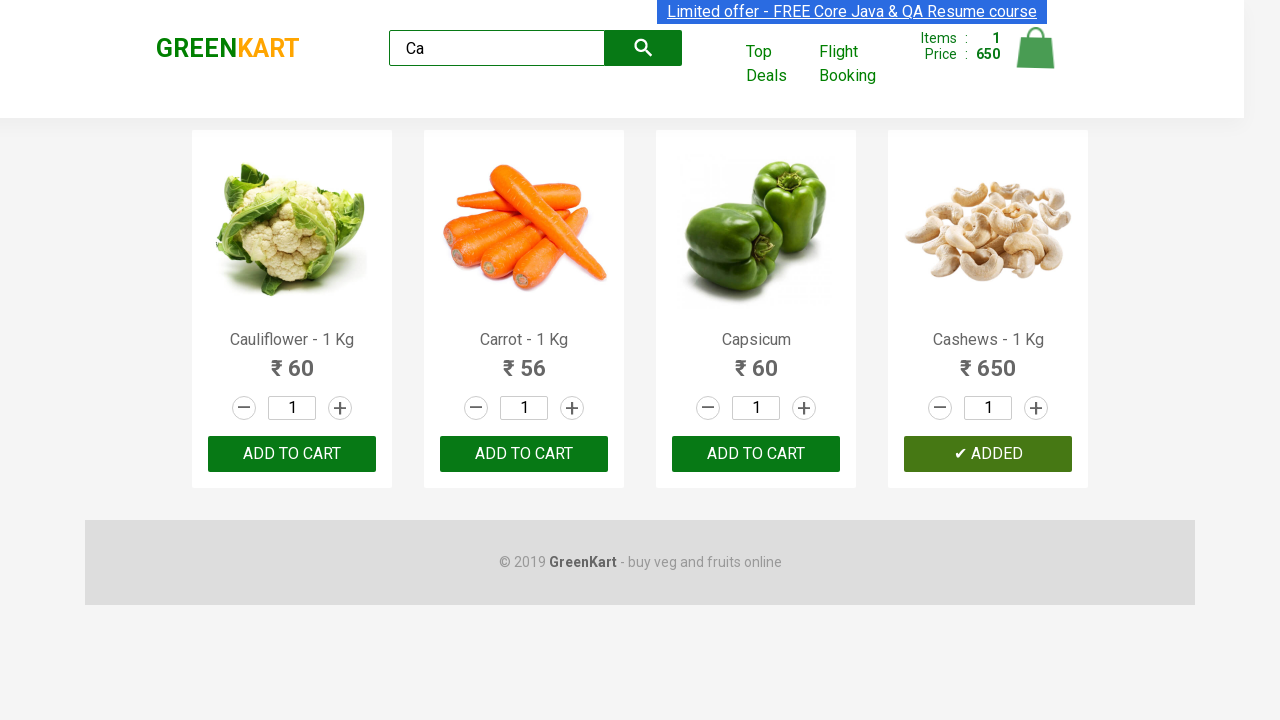

Clicked cart icon to view shopping cart at (1036, 48) on .cart-icon > img
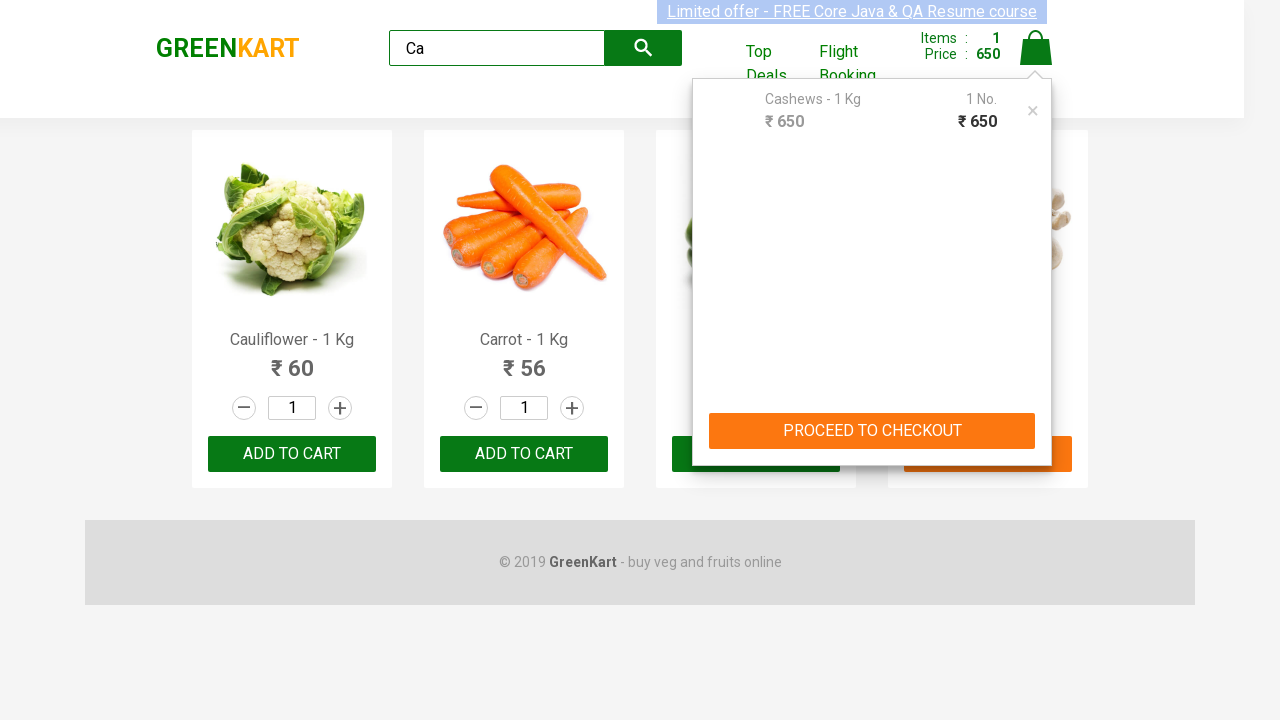

Clicked 'PROCEED TO CHECKOUT' button at (872, 431) on text=PROCEED TO CHECKOUT
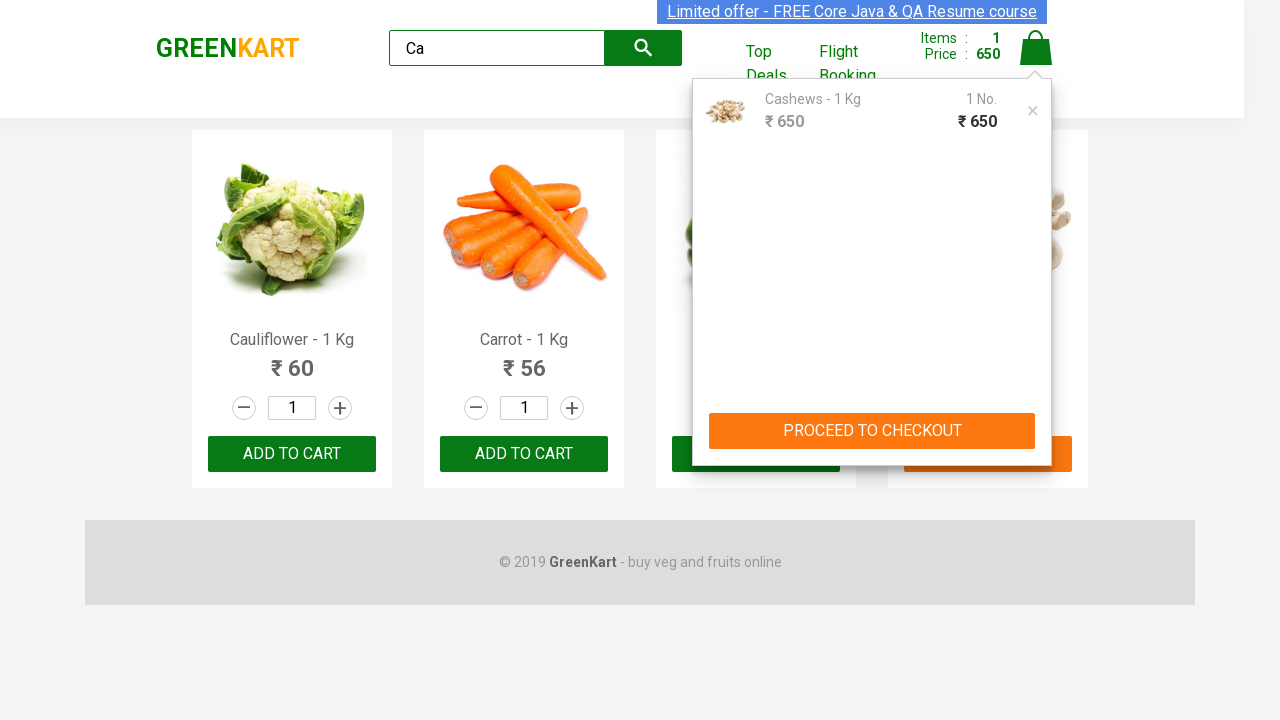

Clicked 'Place Order' button to complete checkout at (1036, 420) on text=Place Order
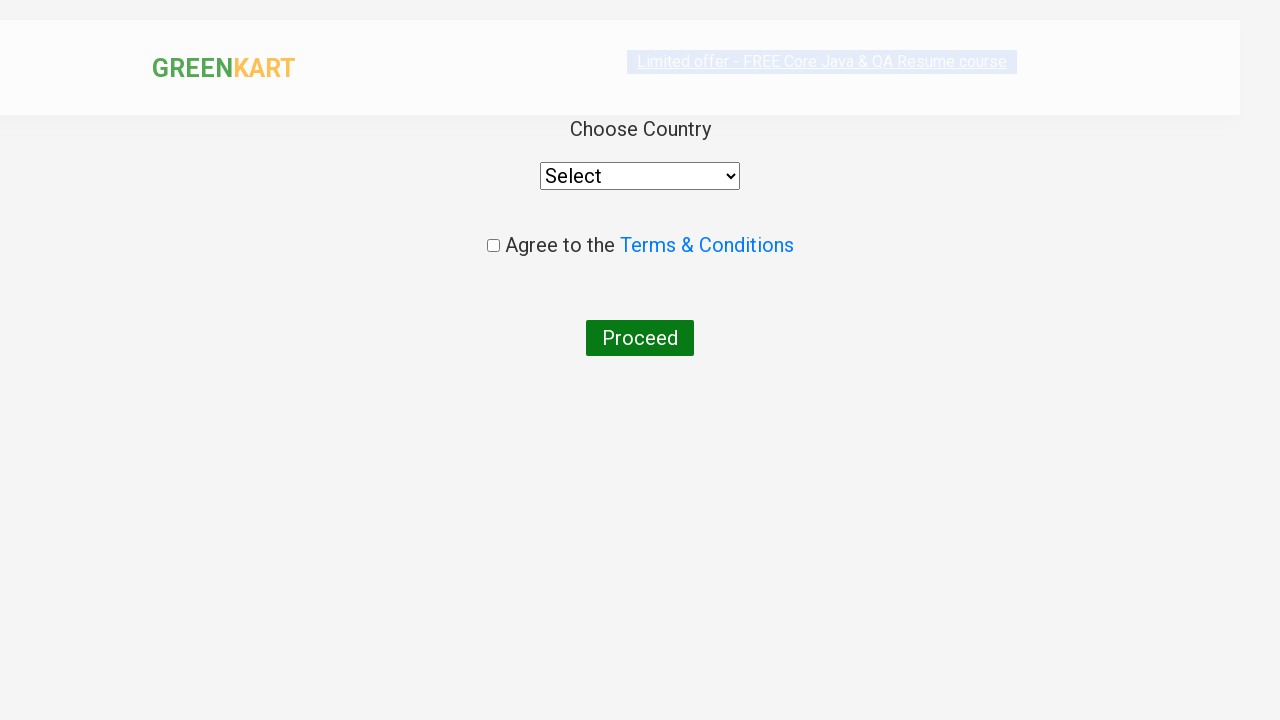

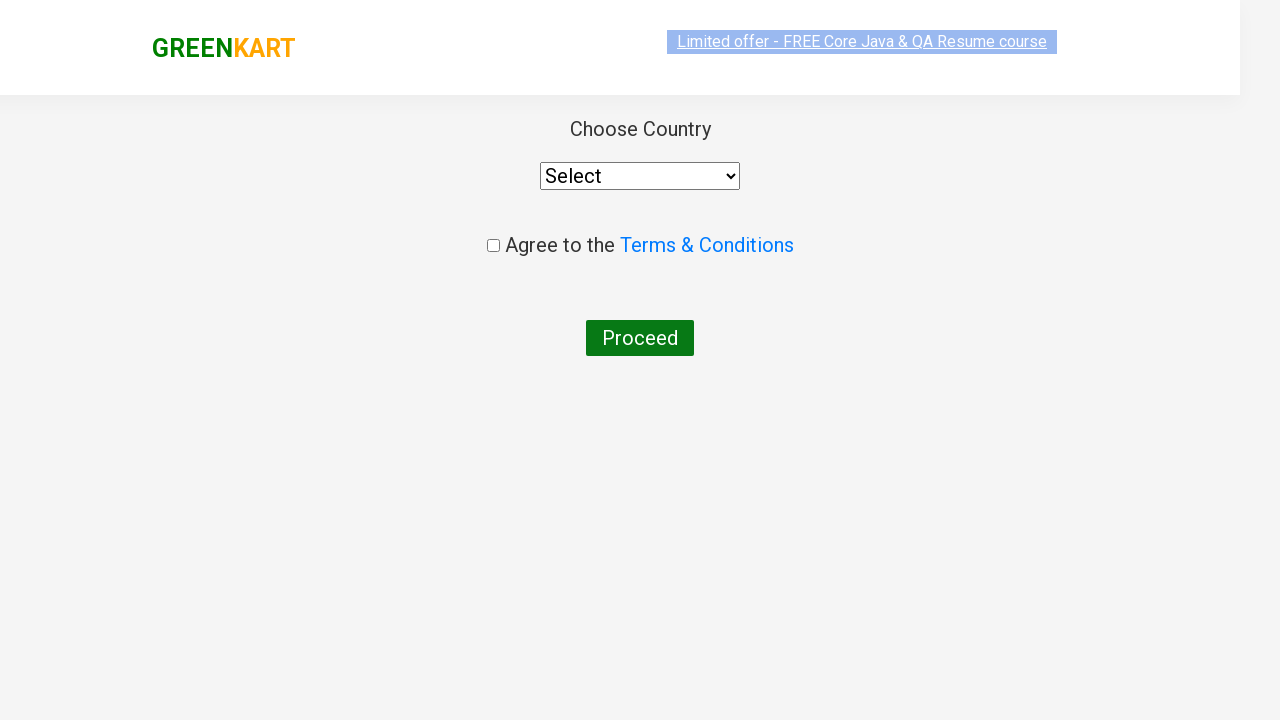